Tests the DemoQA Elements Text Box form by navigating to Elements section, filling username and email fields, submitting with invalid email, then correcting the email.

Starting URL: https://demoqa.com

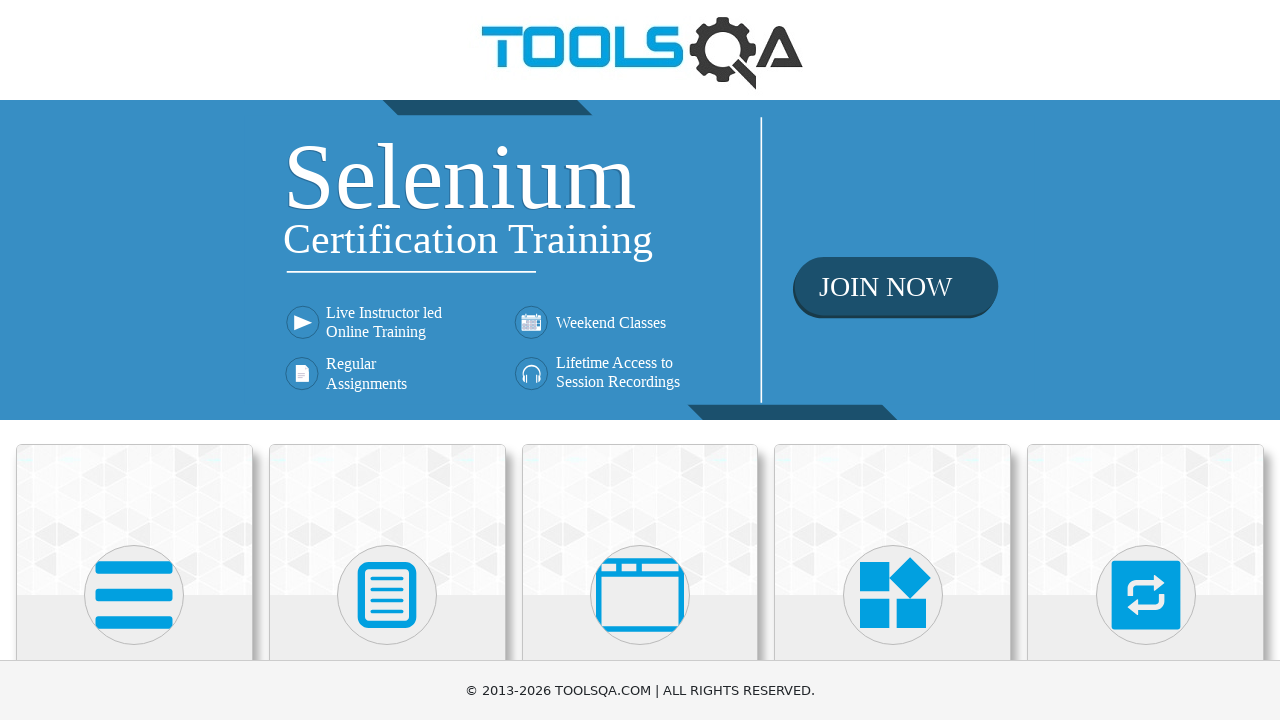

Clicked on Elements menu at (134, 360) on xpath=//h5[normalize-space()='Elements']
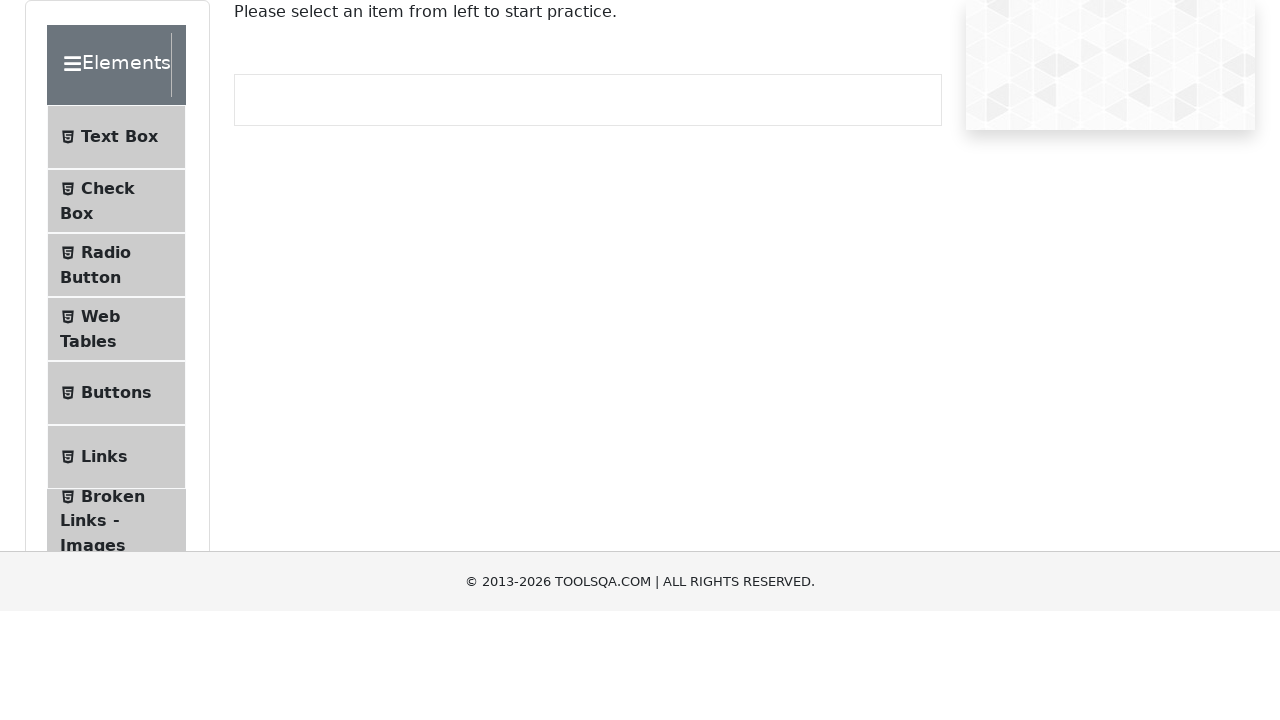

Clicked on Text Box submenu at (116, 261) on #item-0
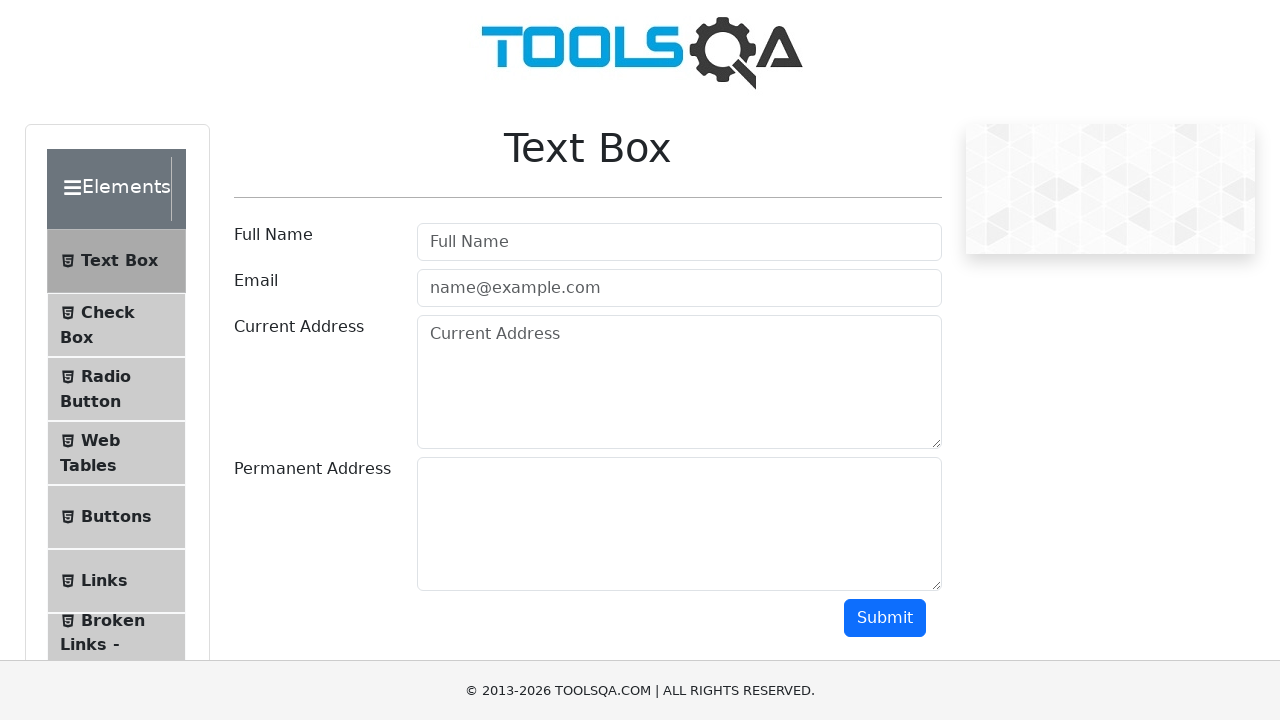

Filled username field with 'NestedUser' on #userName
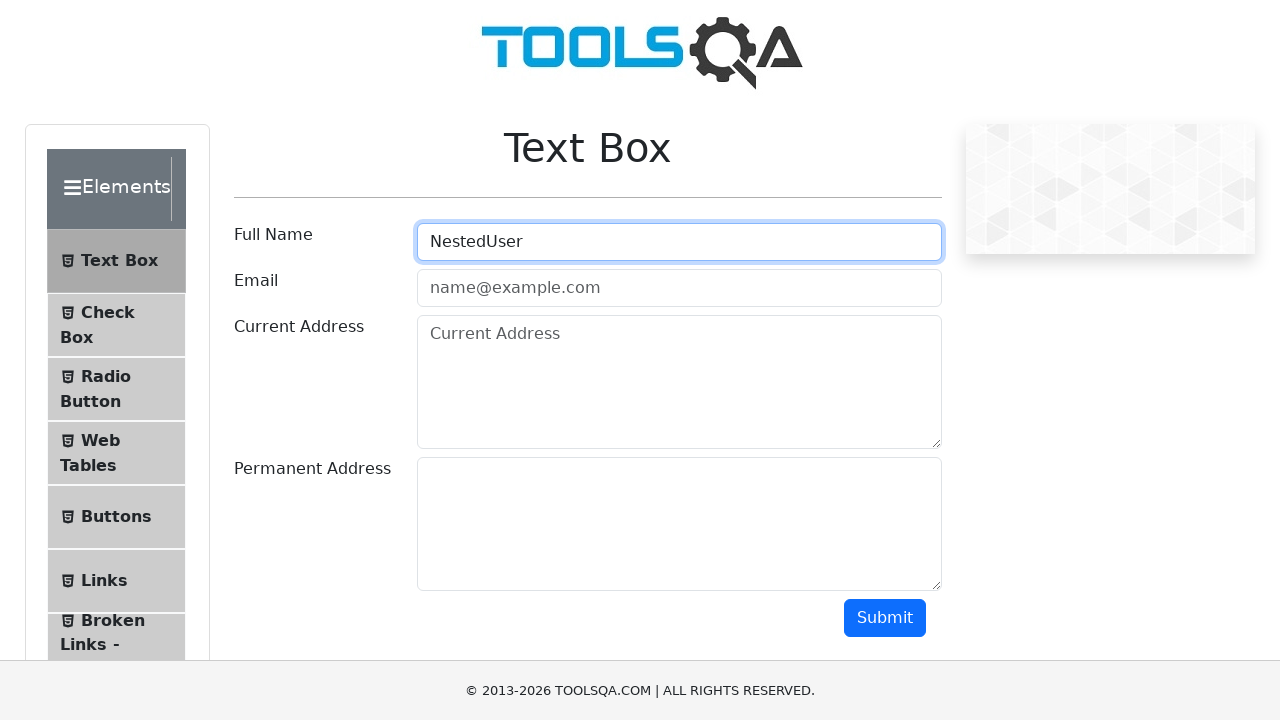

Filled email field with invalid email 'nested' on #userEmail
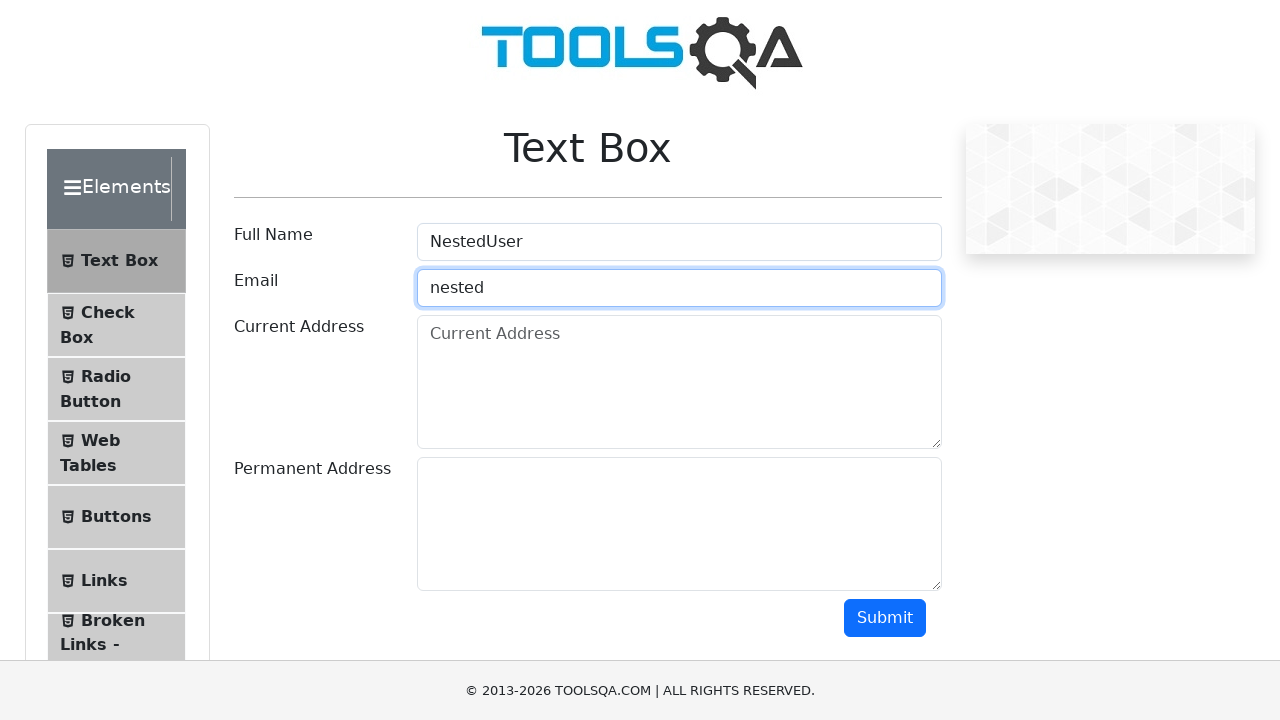

Clicked submit button with invalid email at (885, 618) on #submit
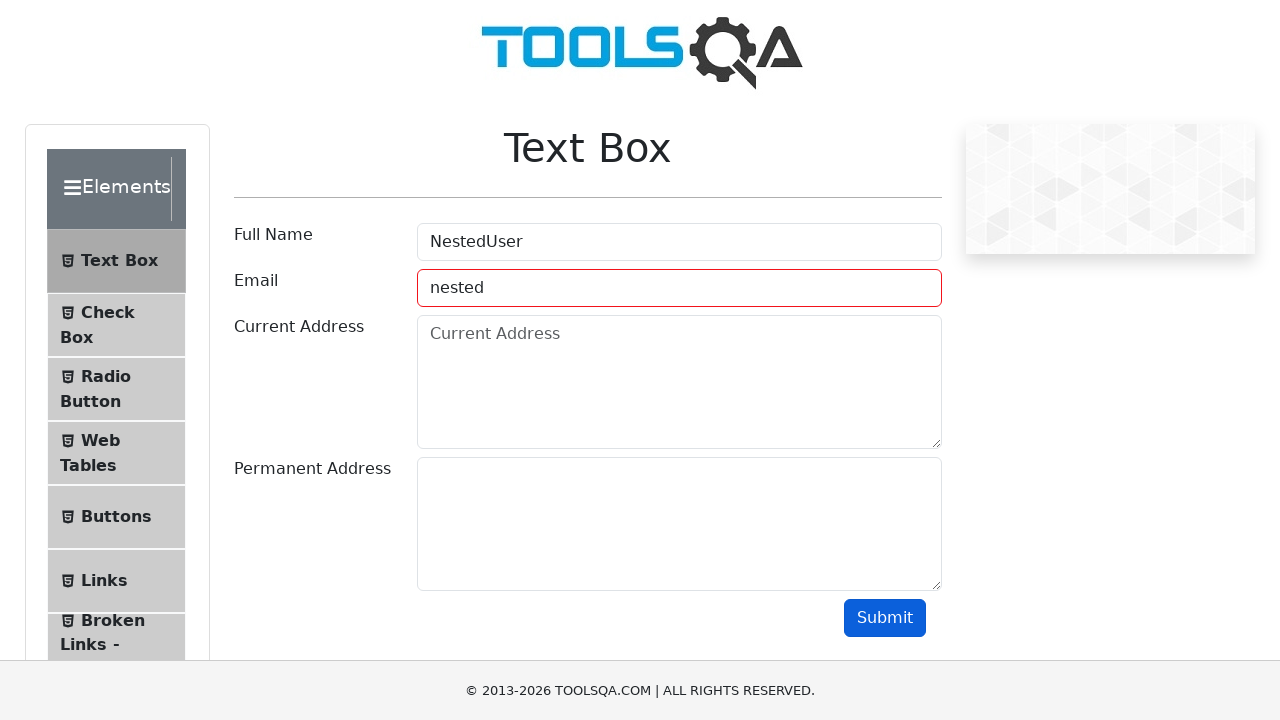

Cleared email field on #userEmail
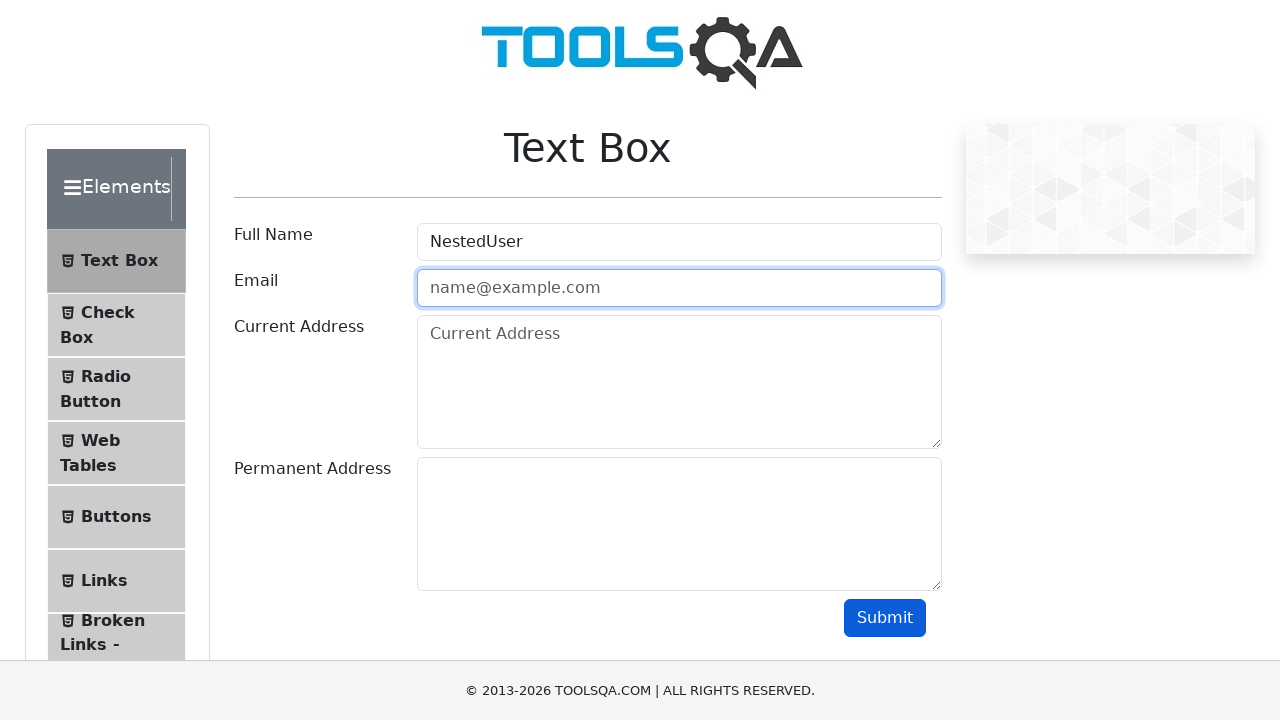

Filled email field with valid email 'nested@frames.org' on #userEmail
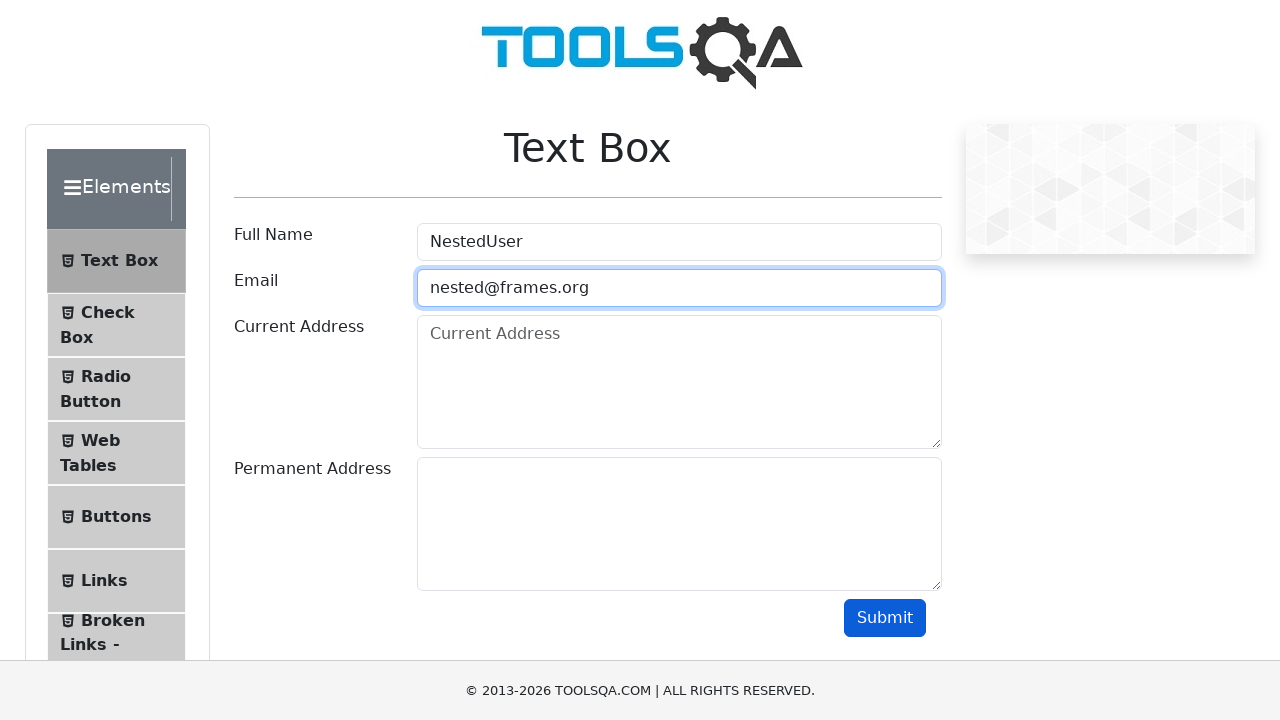

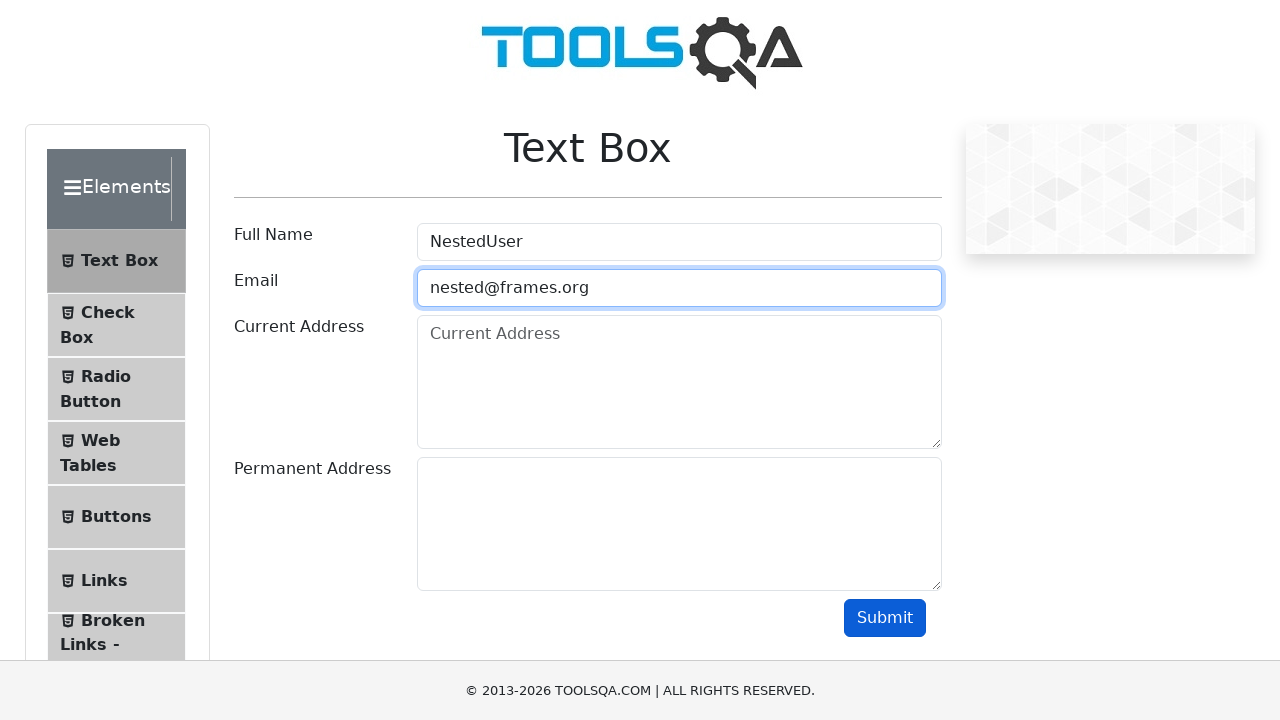